Tests slow loading text on a web page by clicking on "Slow load text website" link and verifying the title text appears after a delay.

Starting URL: https://curso.testautomation.es

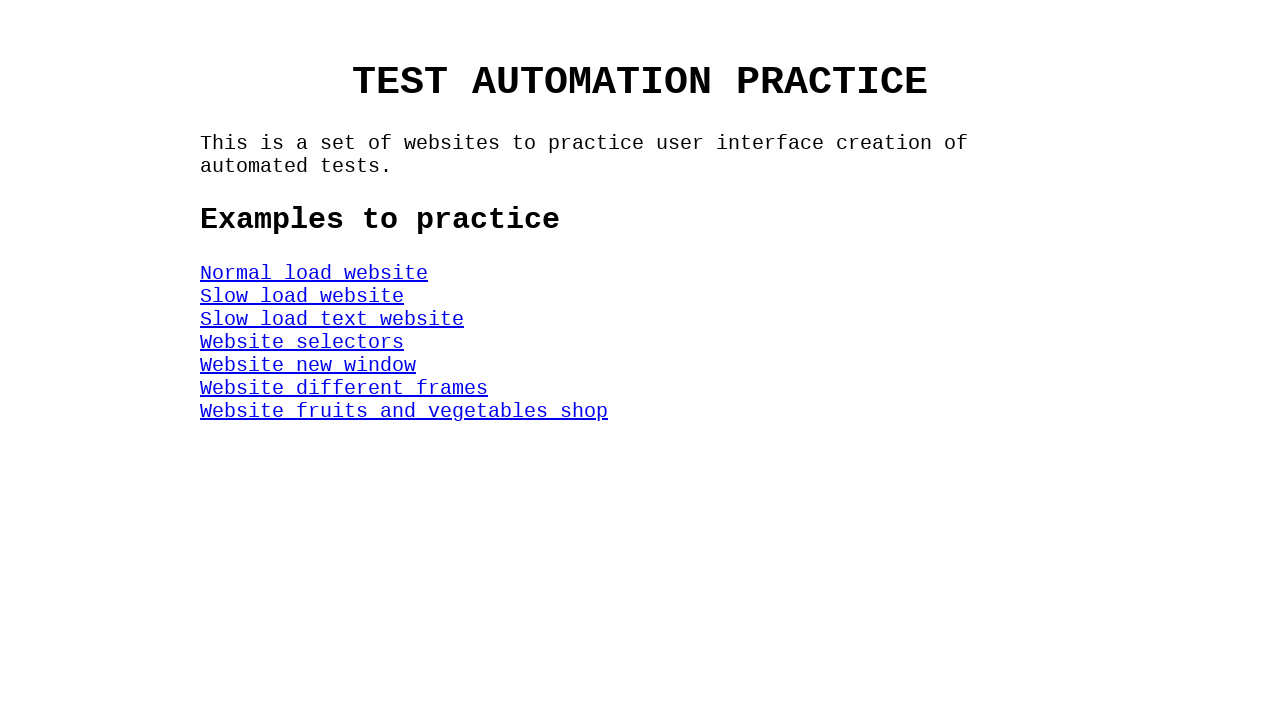

Clicked on 'Slow load text website' link at (332, 319) on #SlowSpeedTextWeb
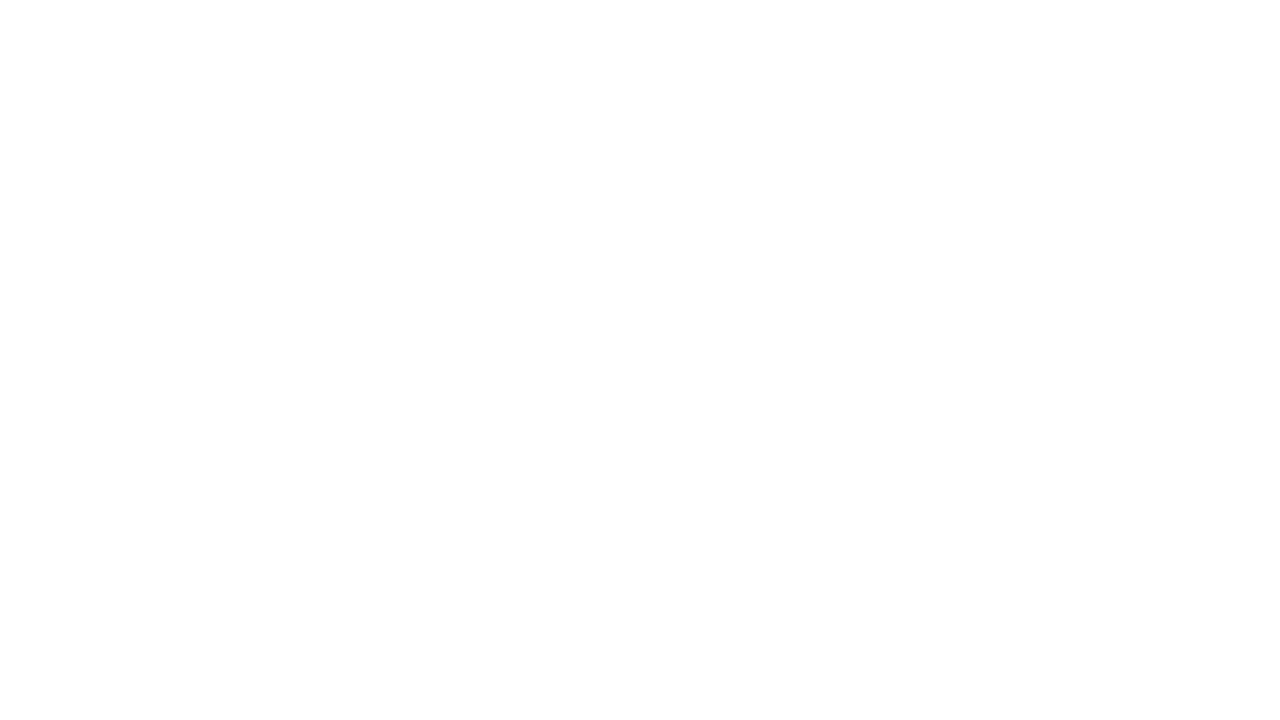

Title element appeared after delay
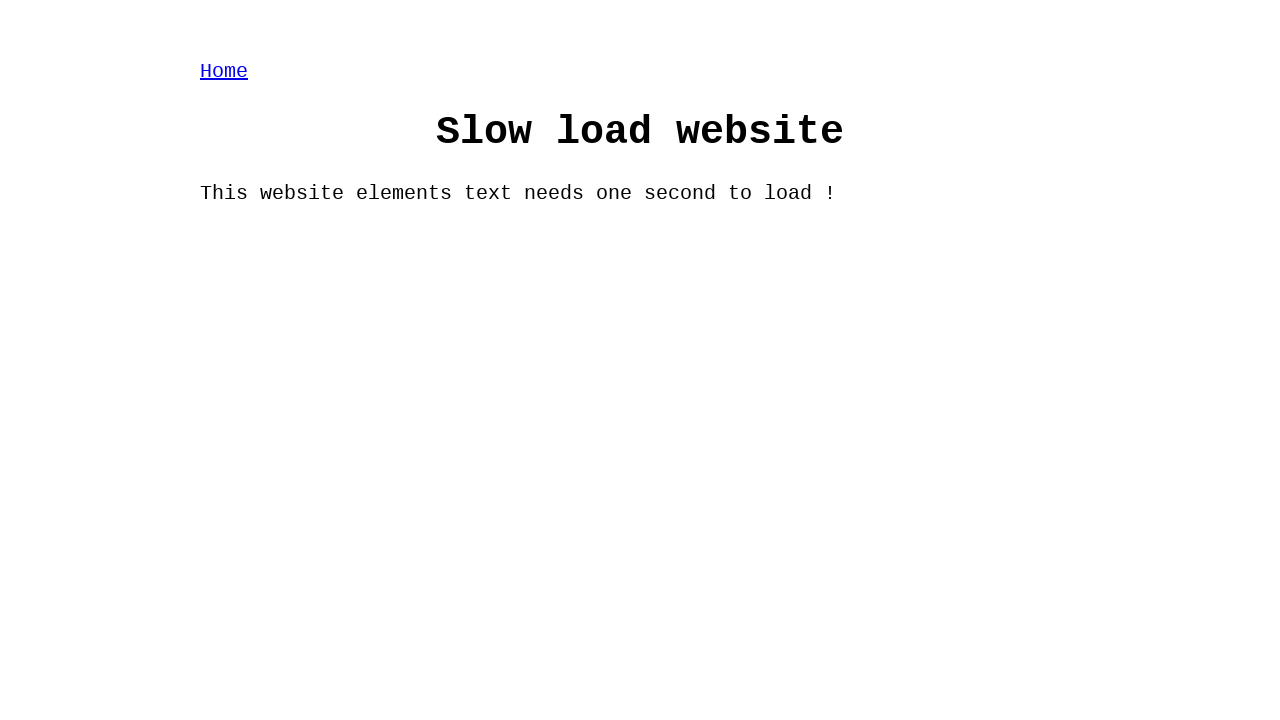

Text 'Slow load website' fully loaded in title element
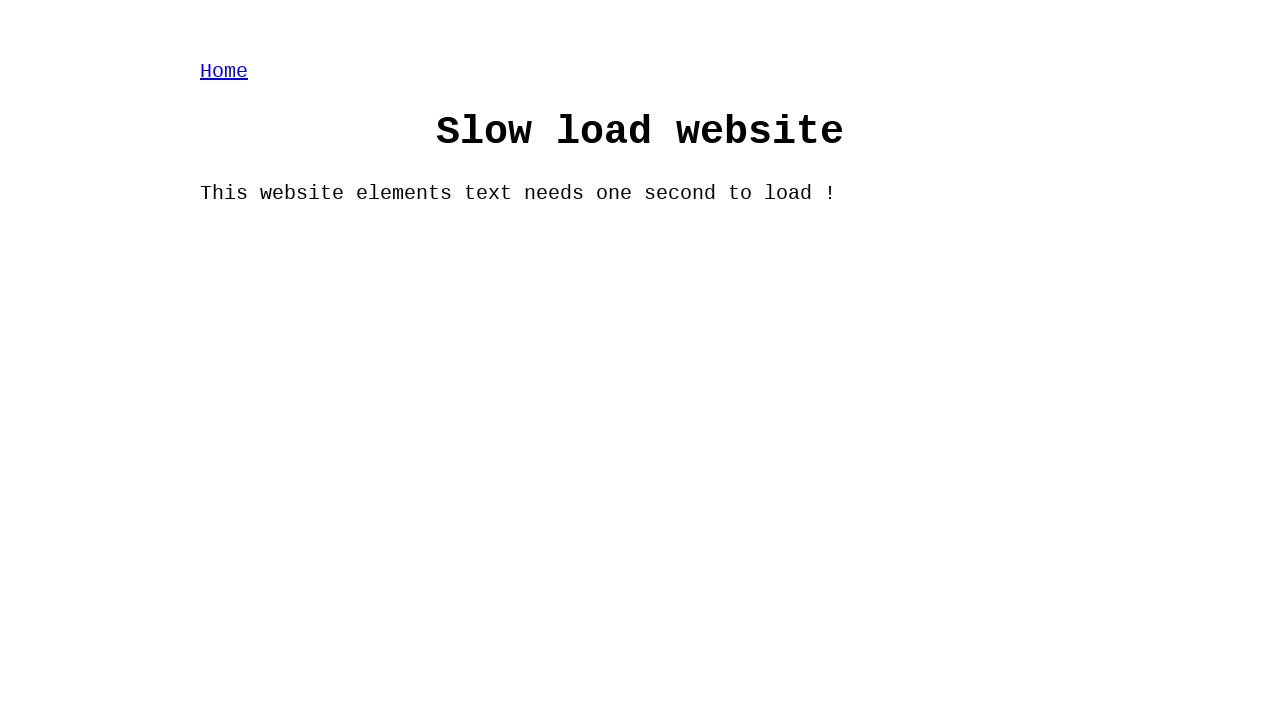

Located title element
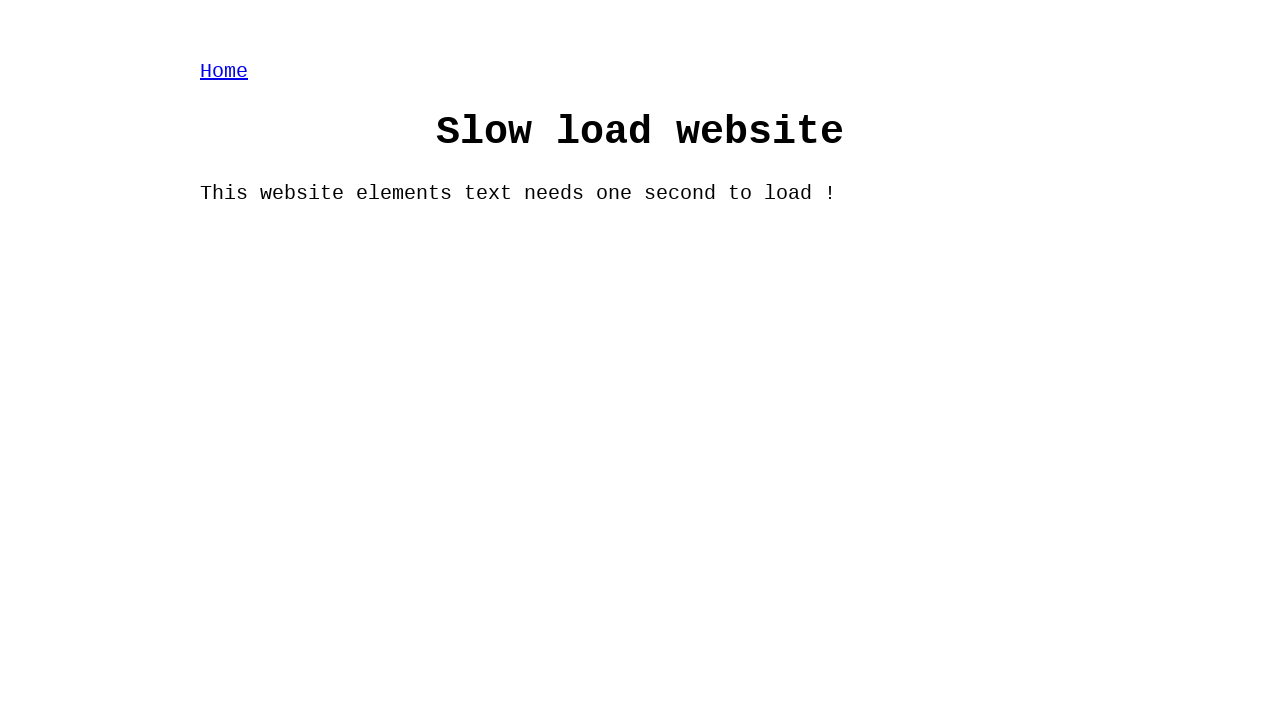

Verified title text content equals 'Slow load website'
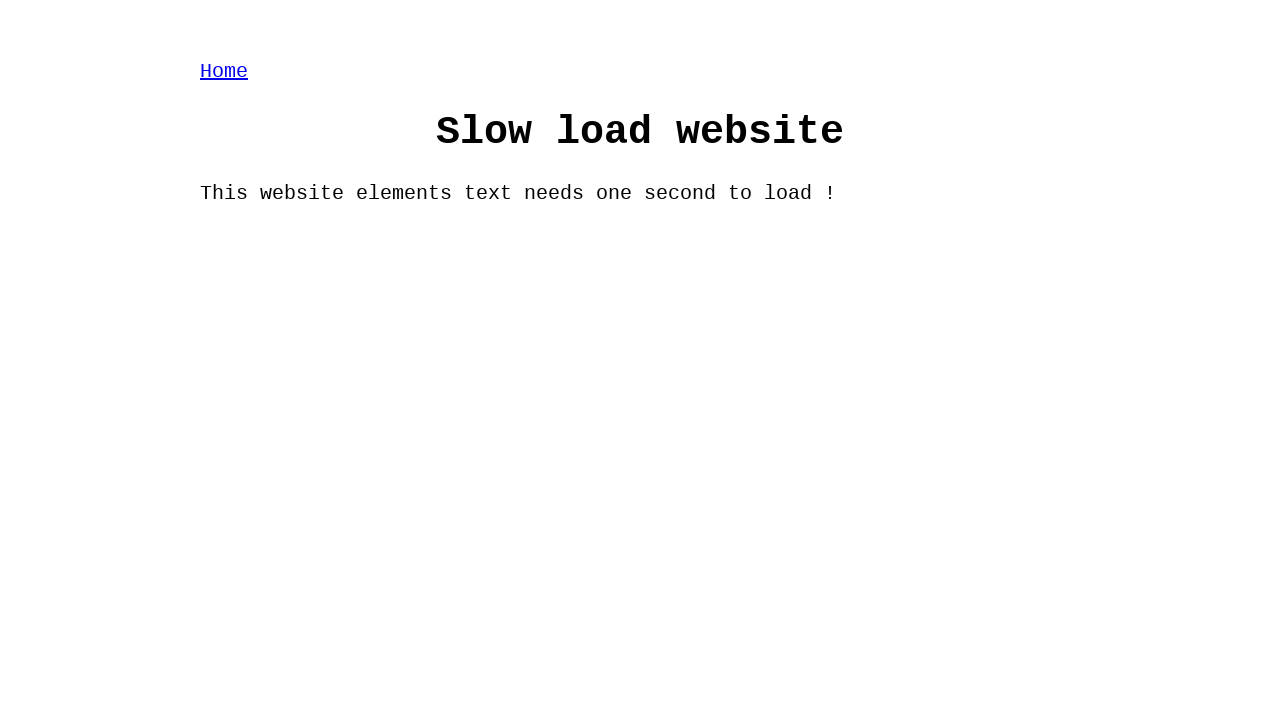

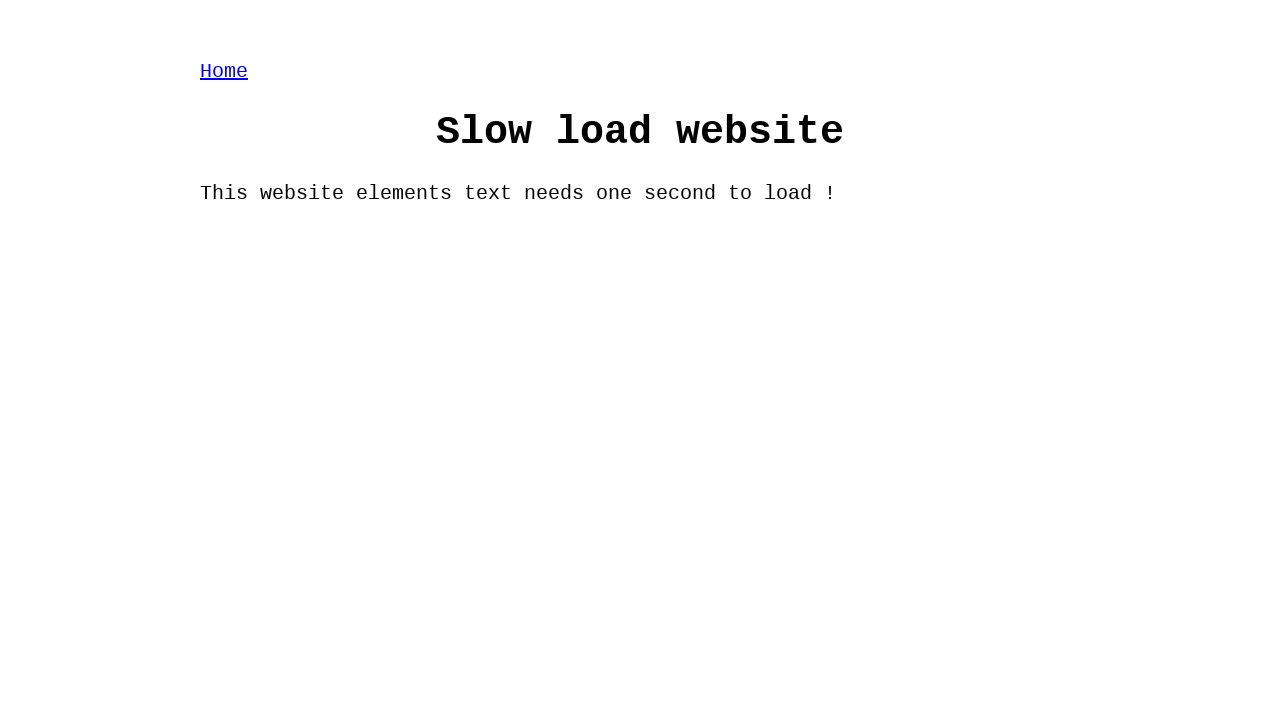